Launches the Shopify India homepage and verifies the page loads successfully by maximizing the browser window.

Starting URL: https://www.shopify.com/in

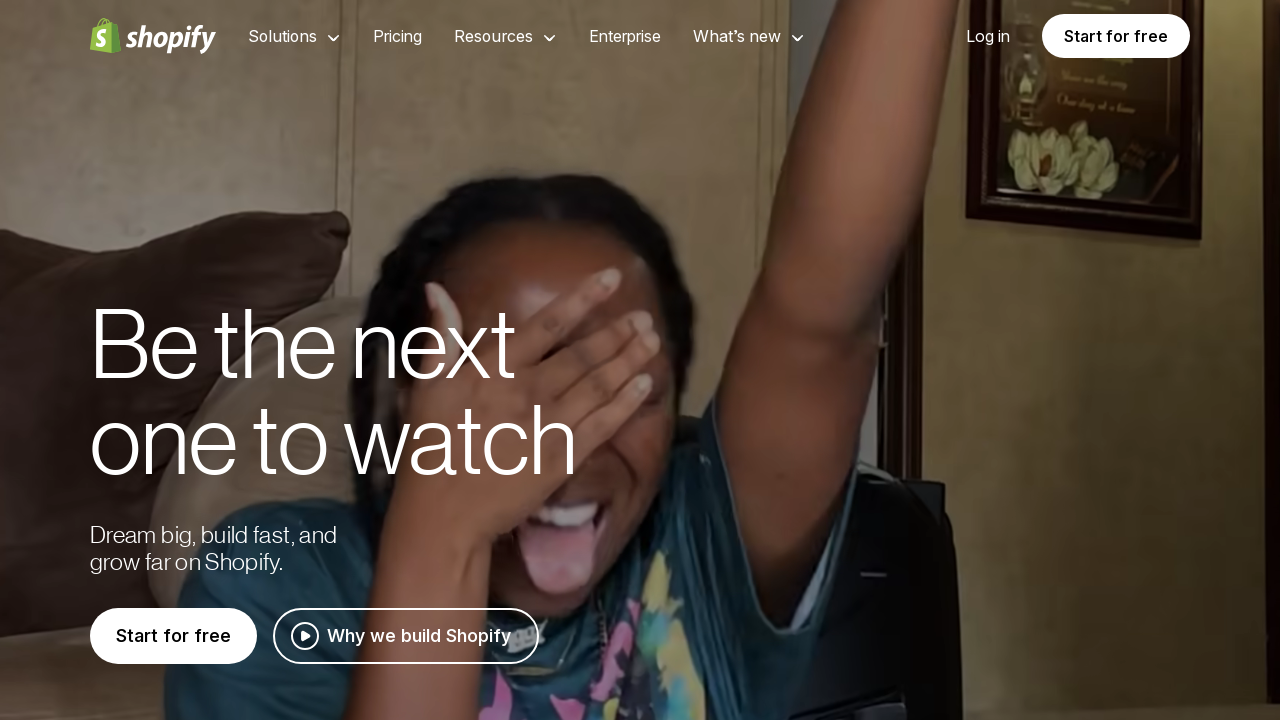

Set viewport size to 1920x1080 to maximize browser window
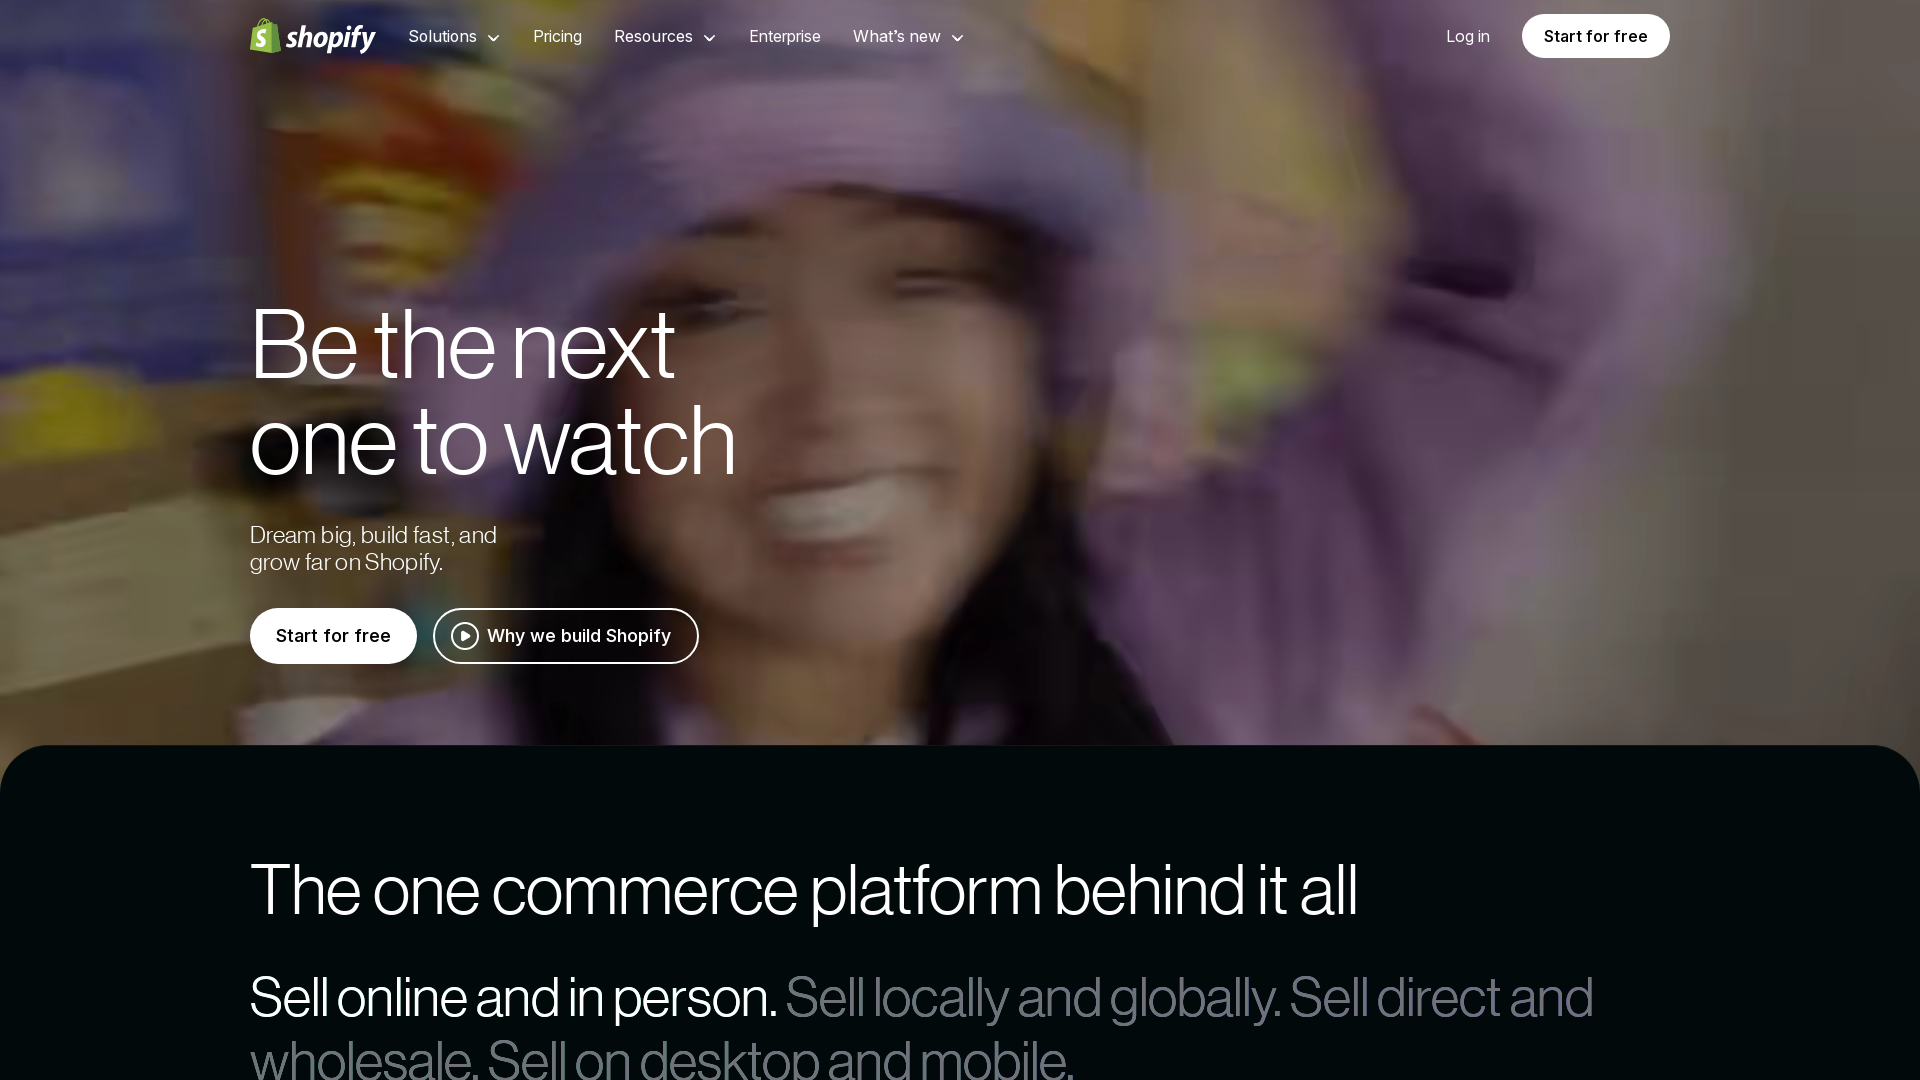

Shopify India homepage loaded successfully with domcontentloaded state
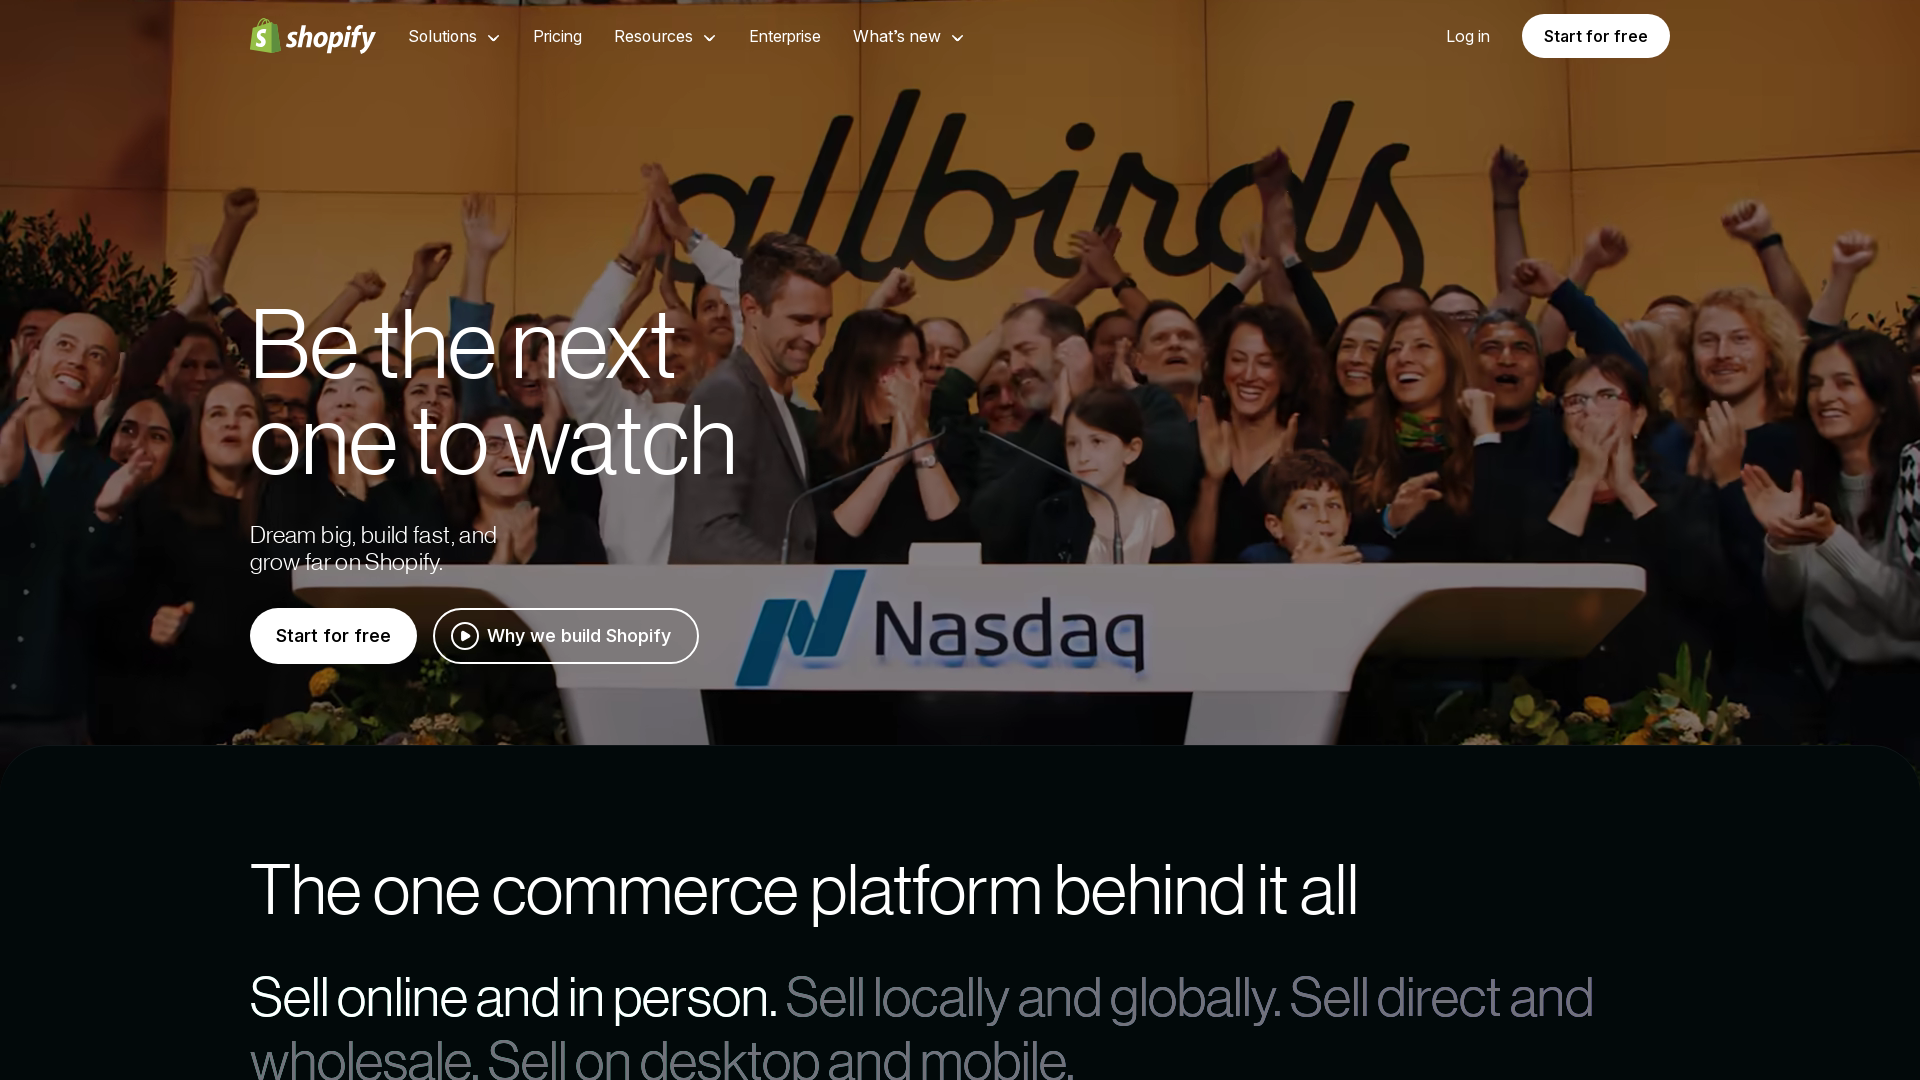

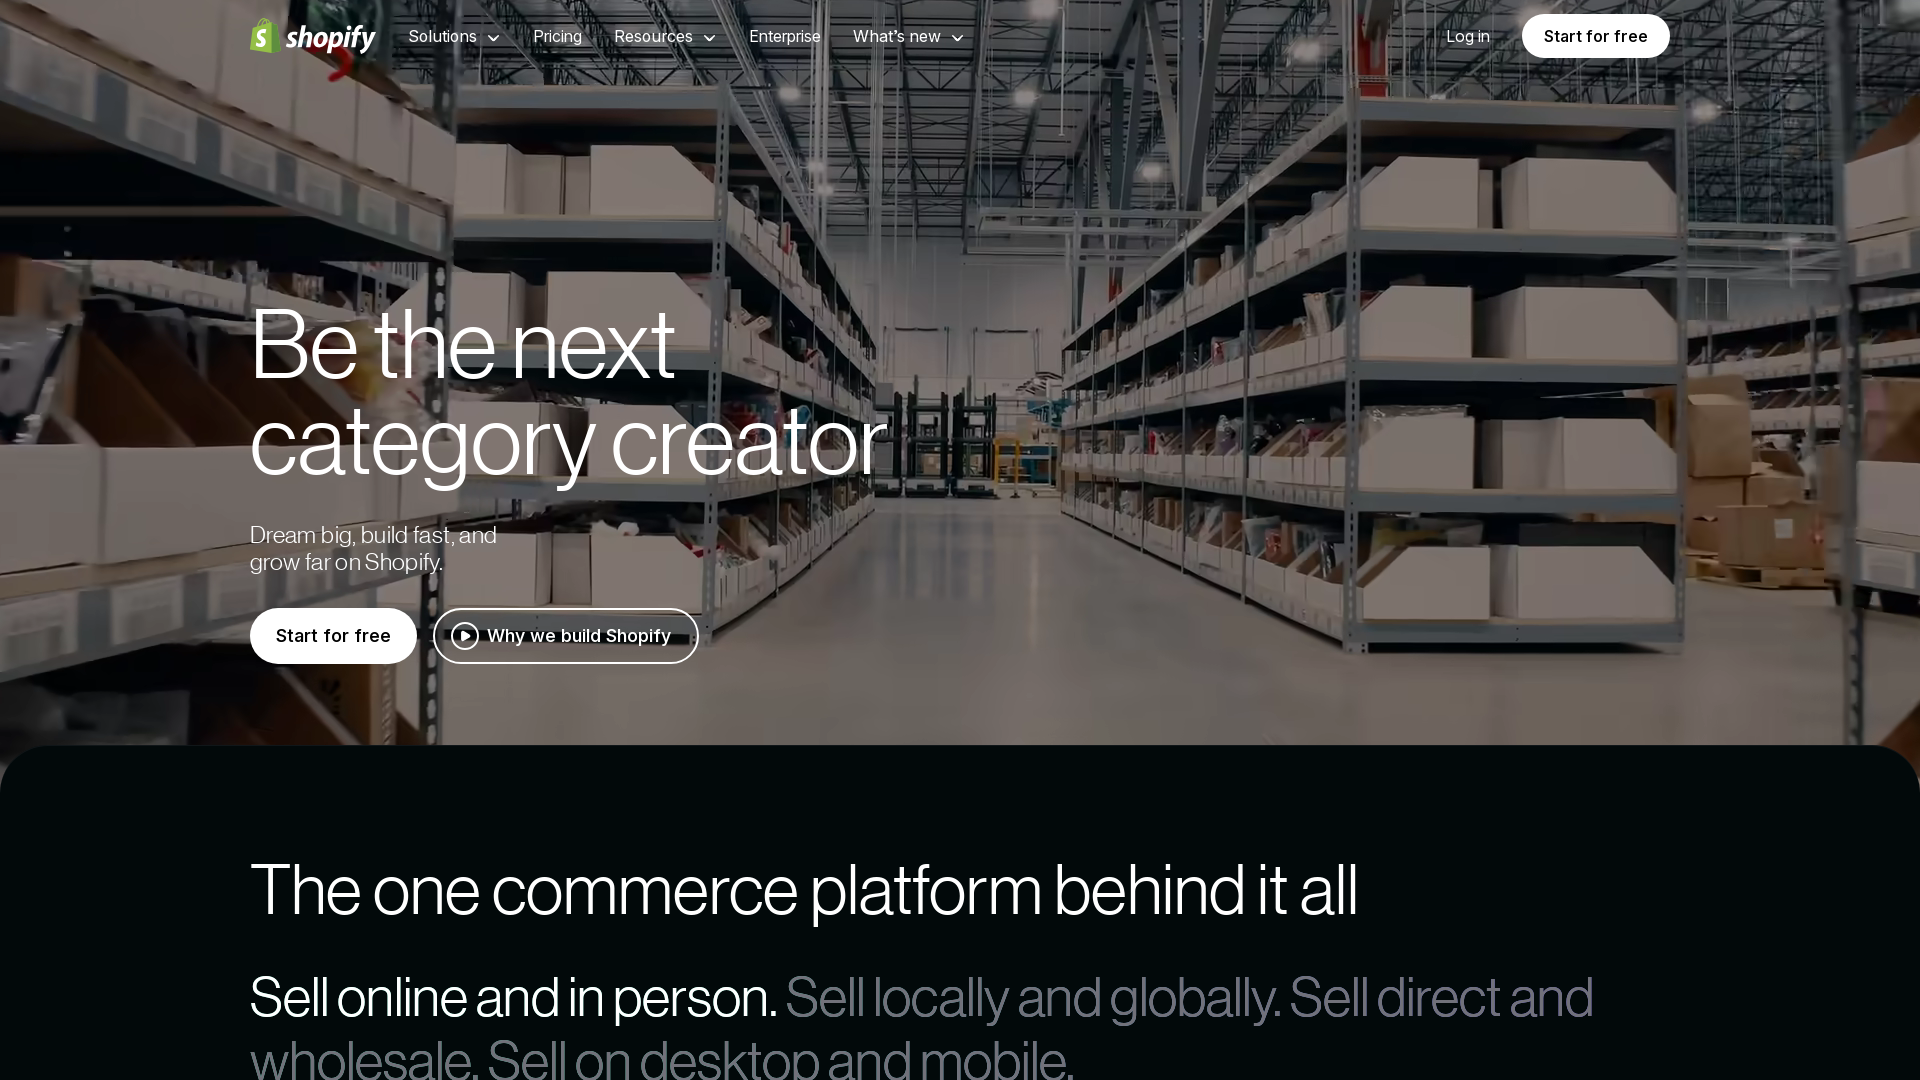